Tests responsive menu visibility by checking if the menu toggle button is visible at different window sizes

Starting URL: https://cms.demo.katalon.com/

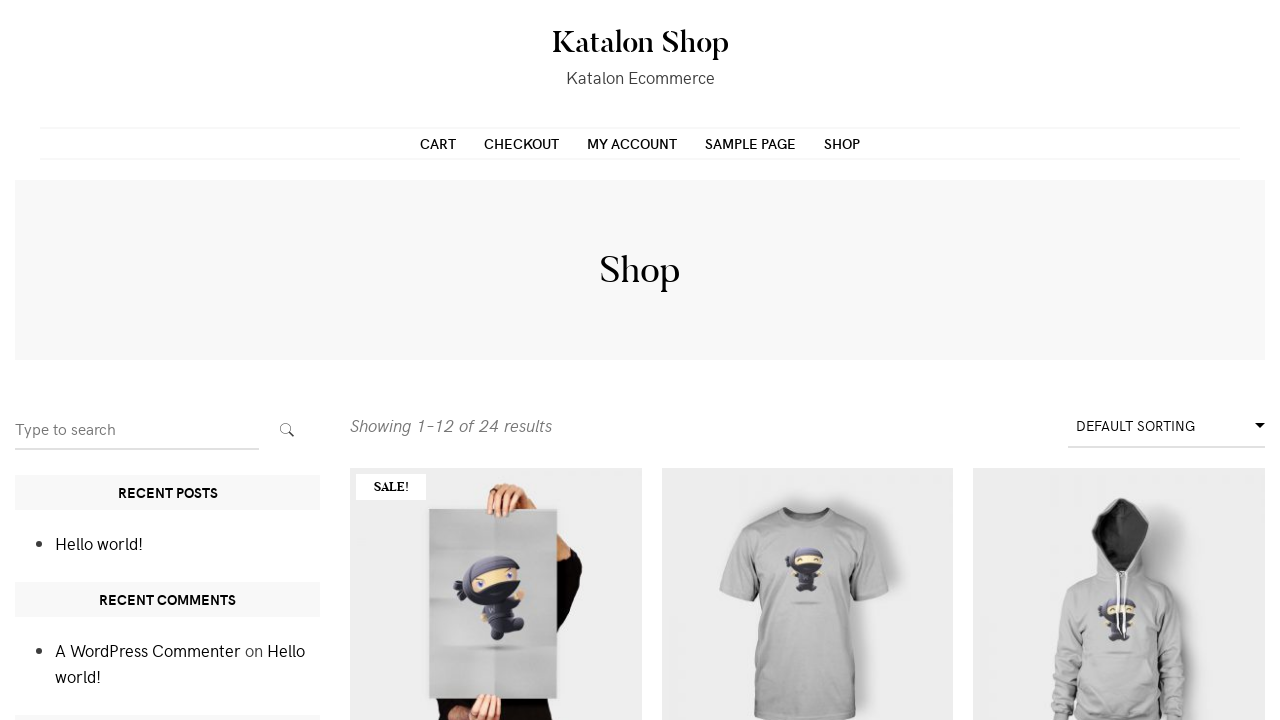

Navigated to https://cms.demo.katalon.com/
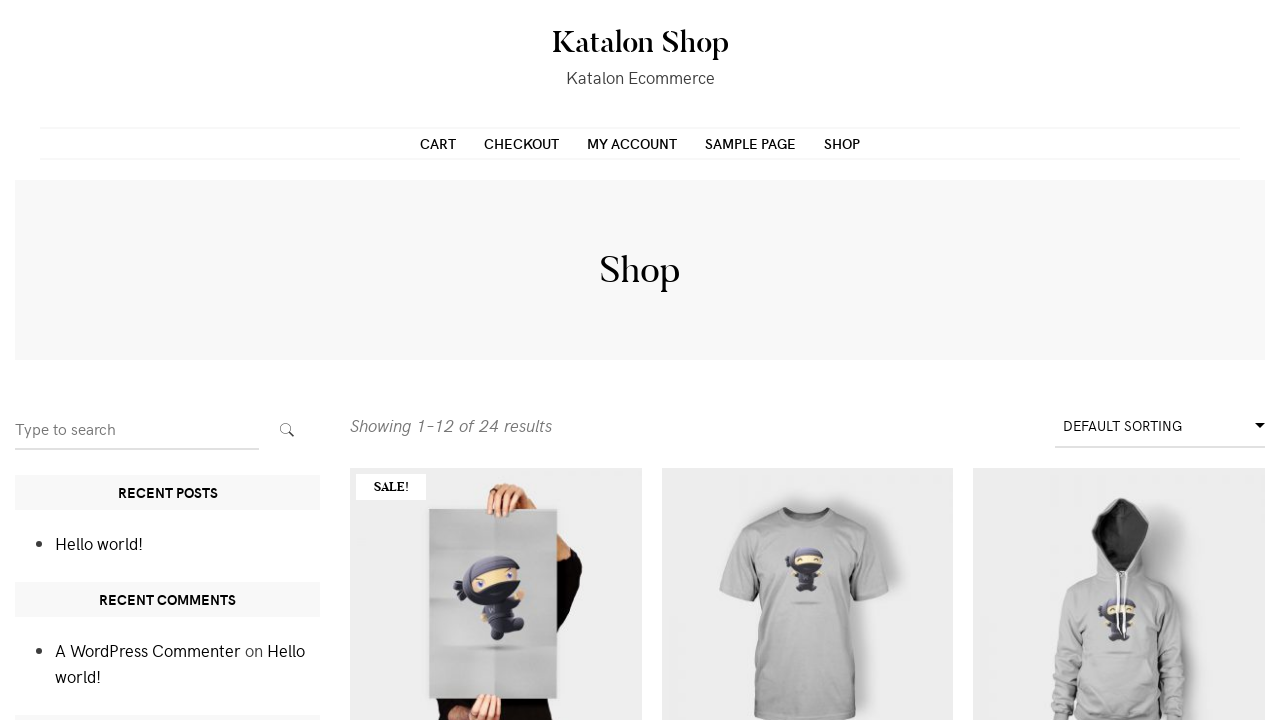

Located menu toggle element
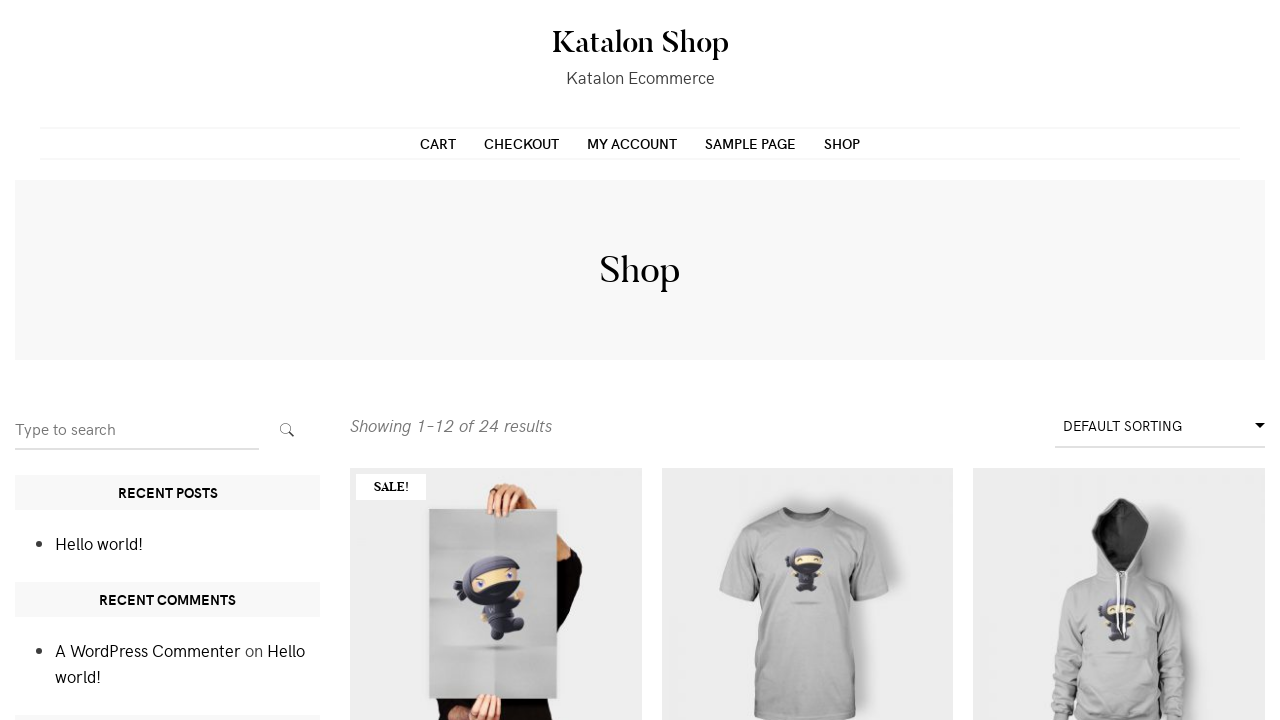

Checked menu toggle visibility at maximized window size: False
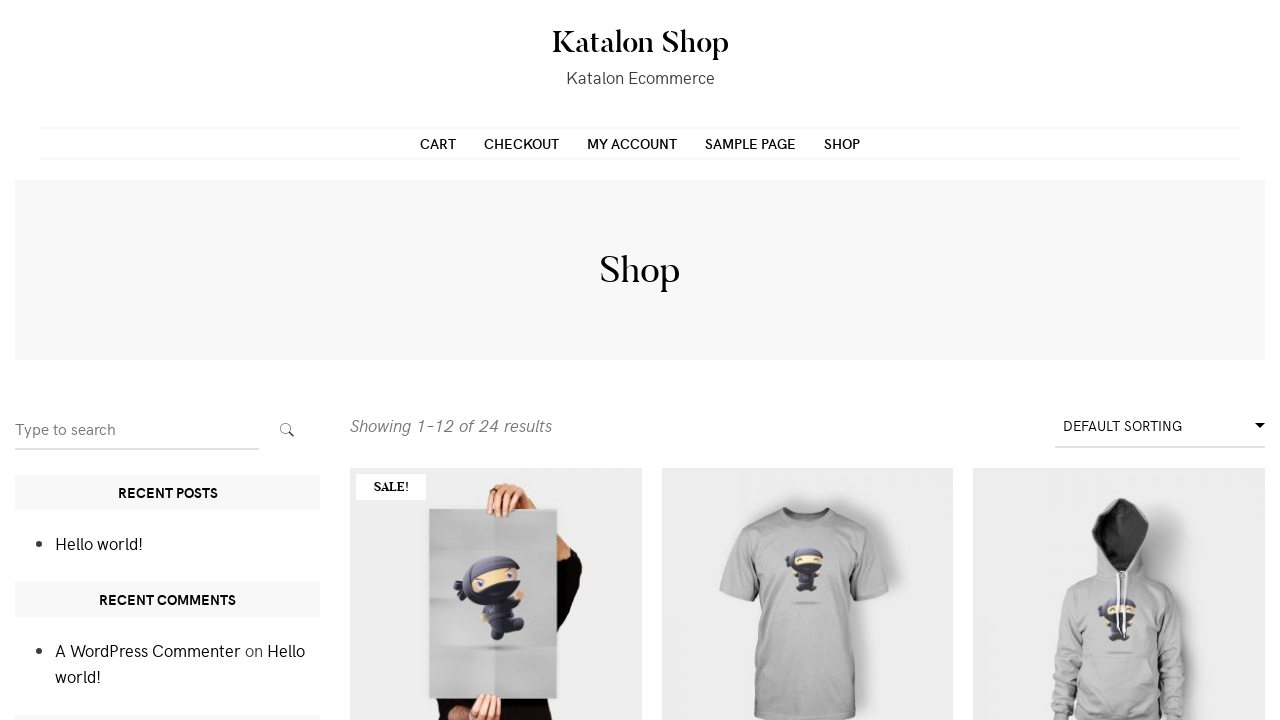

Resized viewport to 700x700 pixels for responsive testing
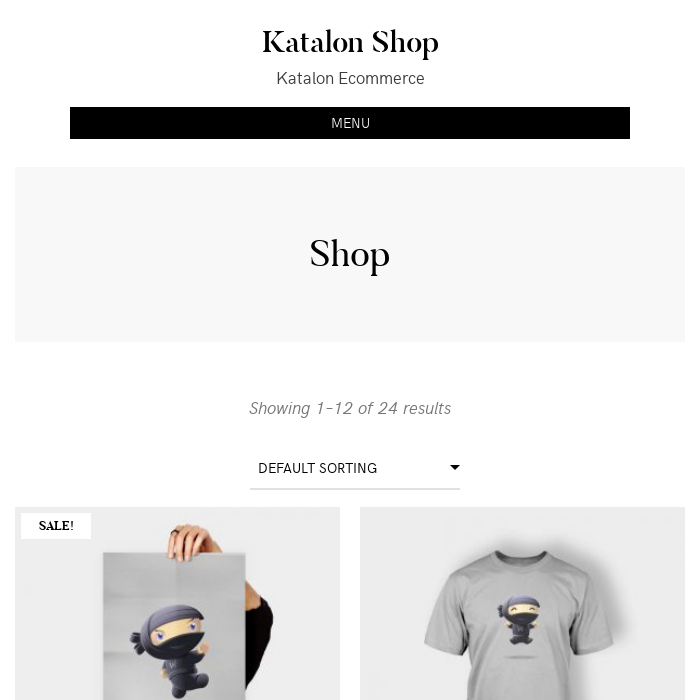

Checked menu toggle visibility at resized window size: True
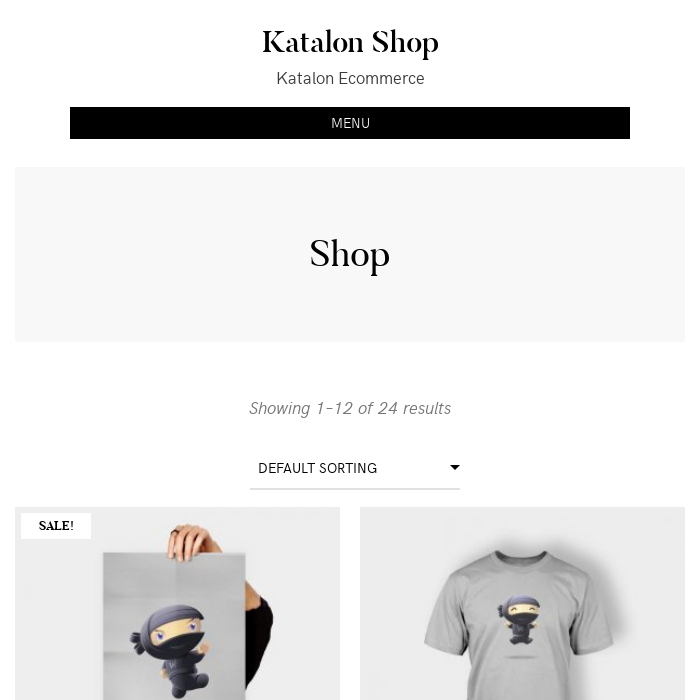

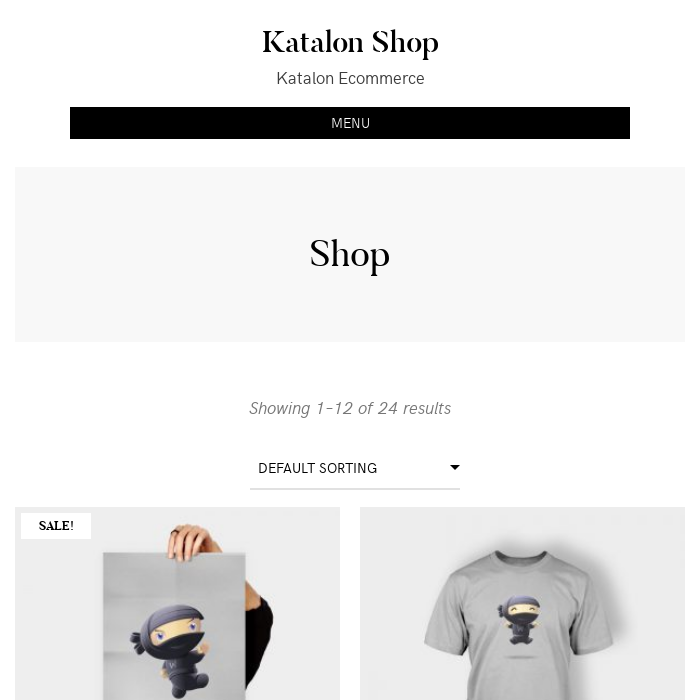